Tests the text box form on DemoQA by filling out user name, email, current address, and permanent address fields, then submitting and verifying the output displays correctly.

Starting URL: https://demoqa.com/text-box

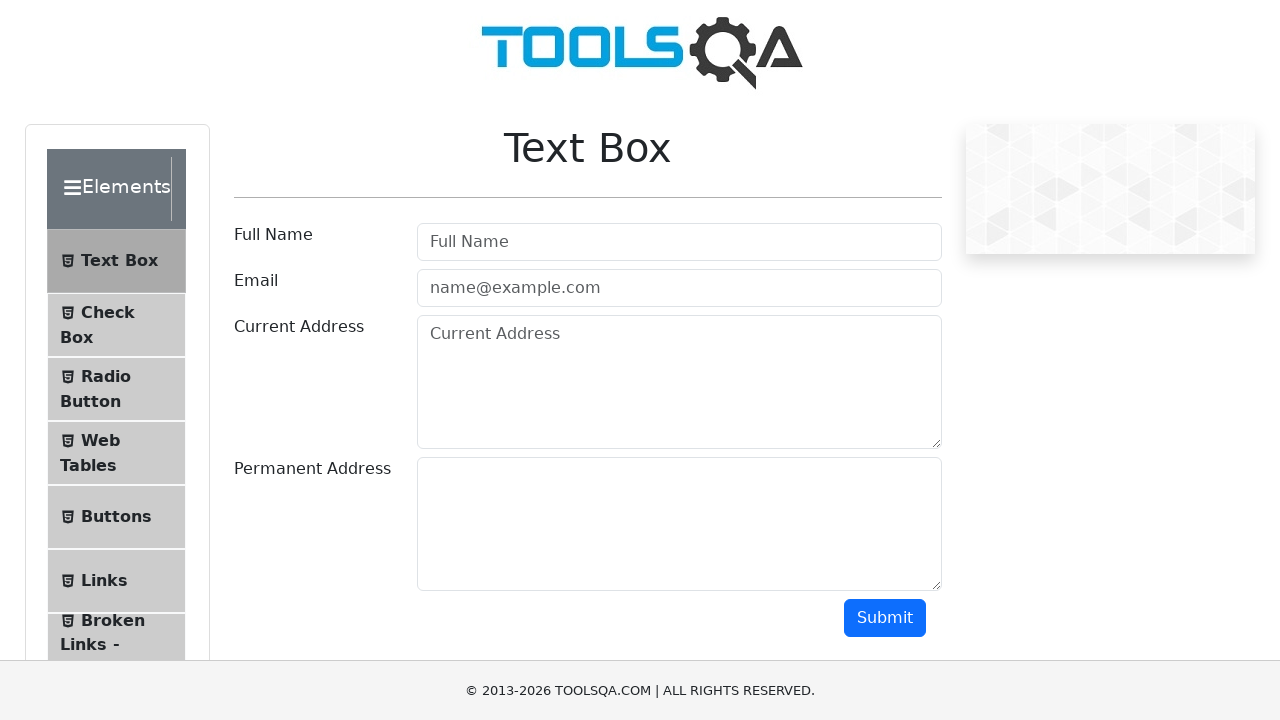

Filled user name field with 'Maria Thompson' on #userName
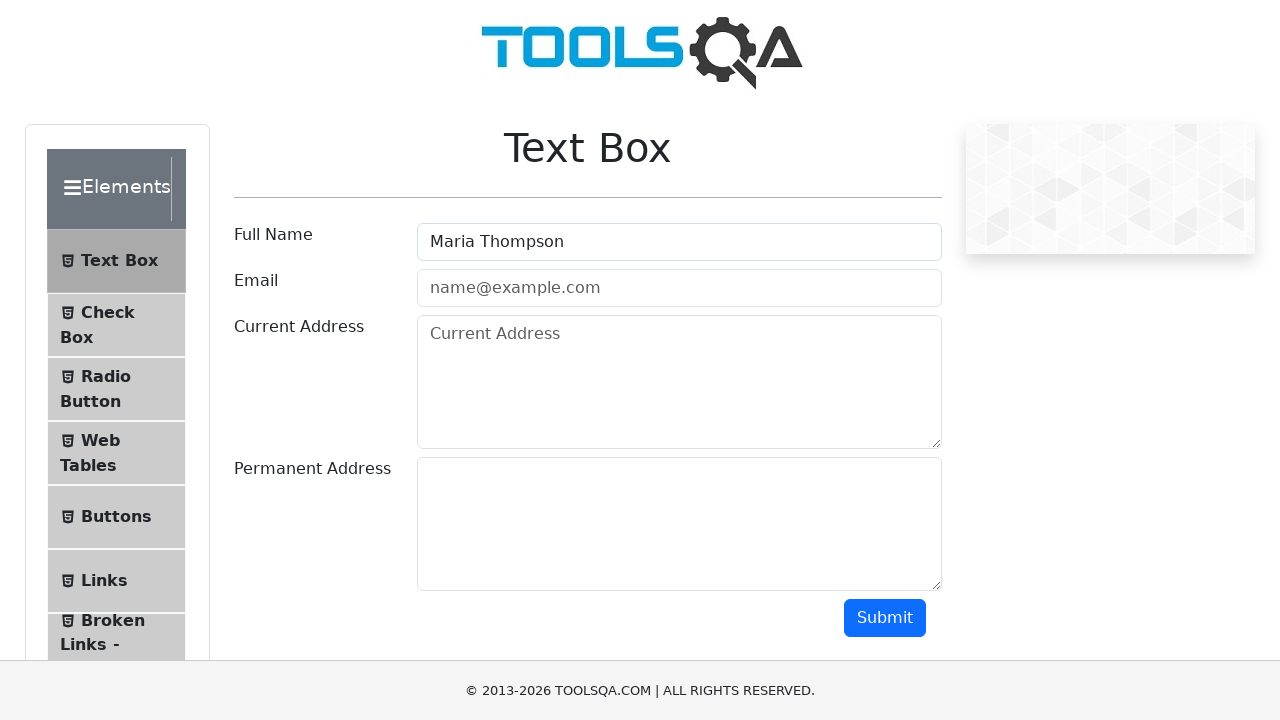

Filled email field with 'maria.thompson@example.com' on #userEmail
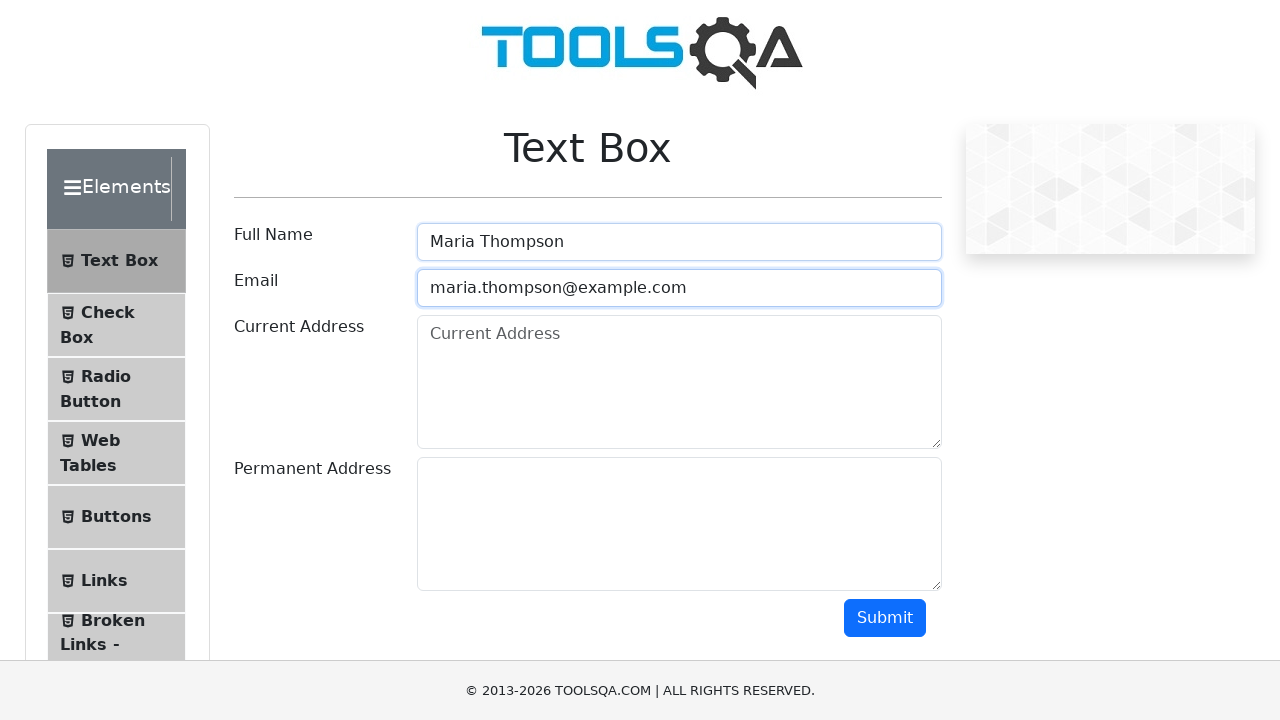

Filled current address field with '123 Ocean Drive, Miami' on #currentAddress
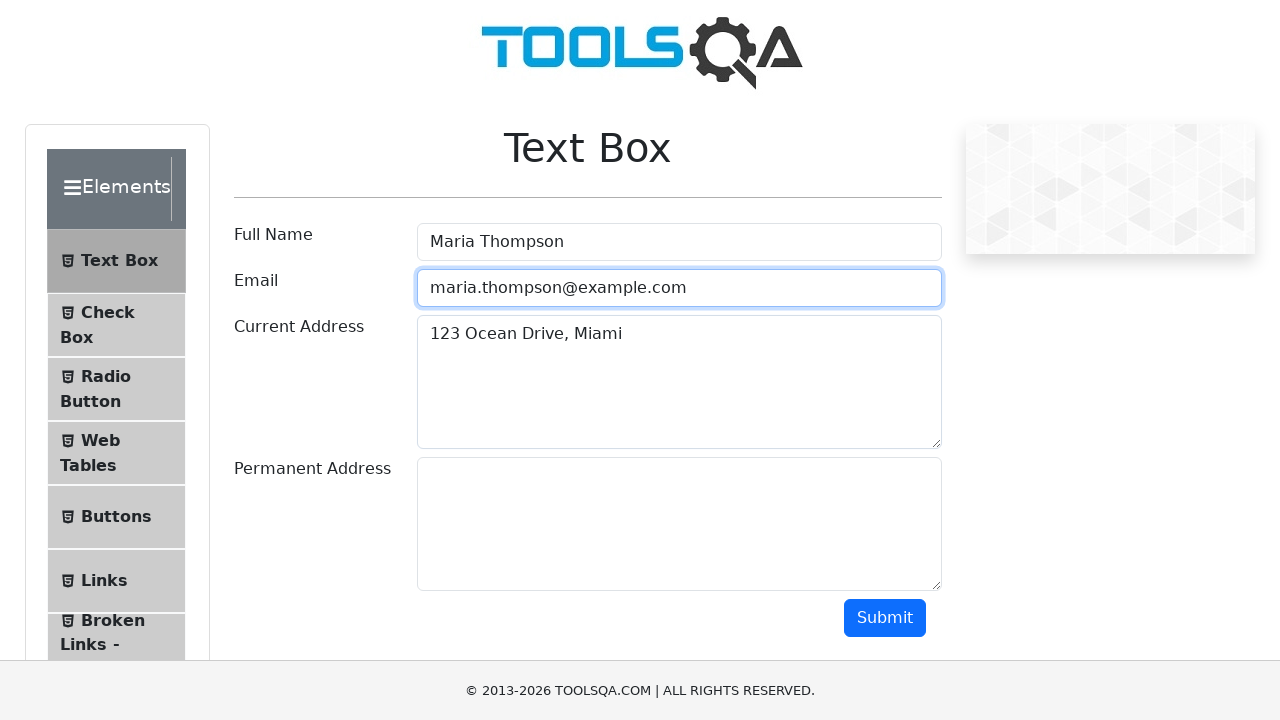

Filled permanent address field with '456 Mountain View, Denver' on #permanentAddress
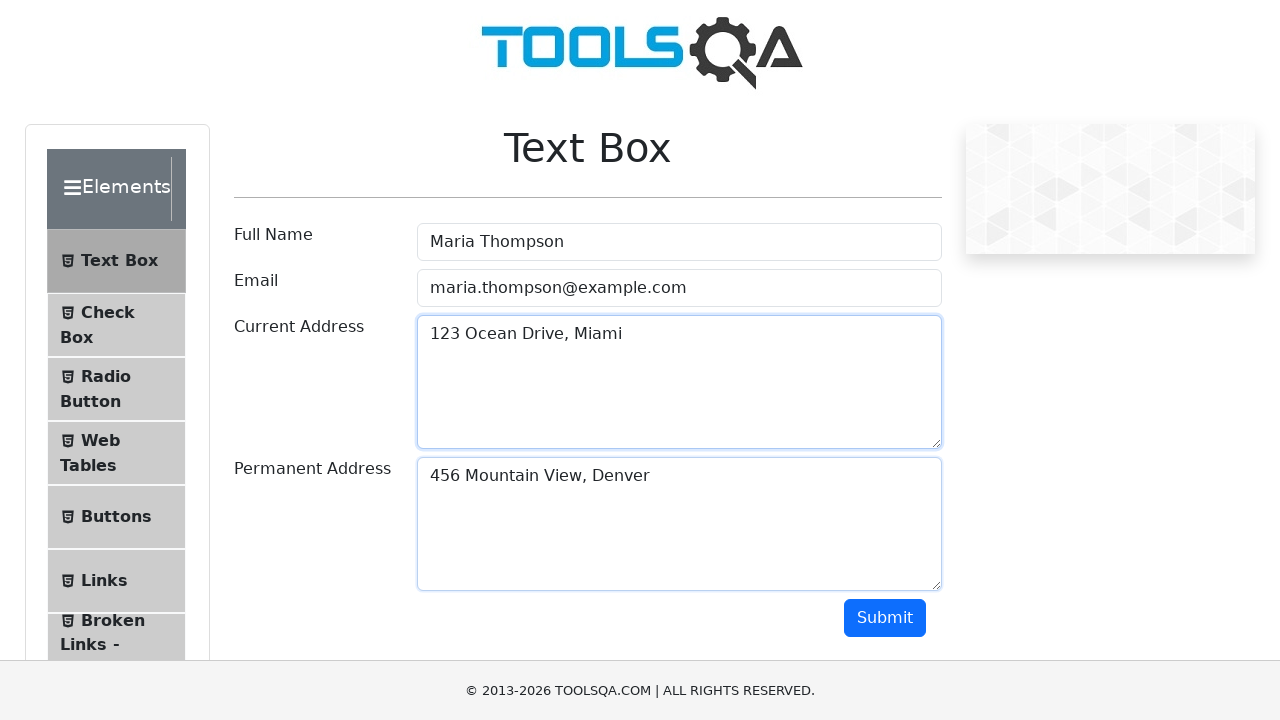

Clicked Submit button to submit the form at (885, 618) on #submit
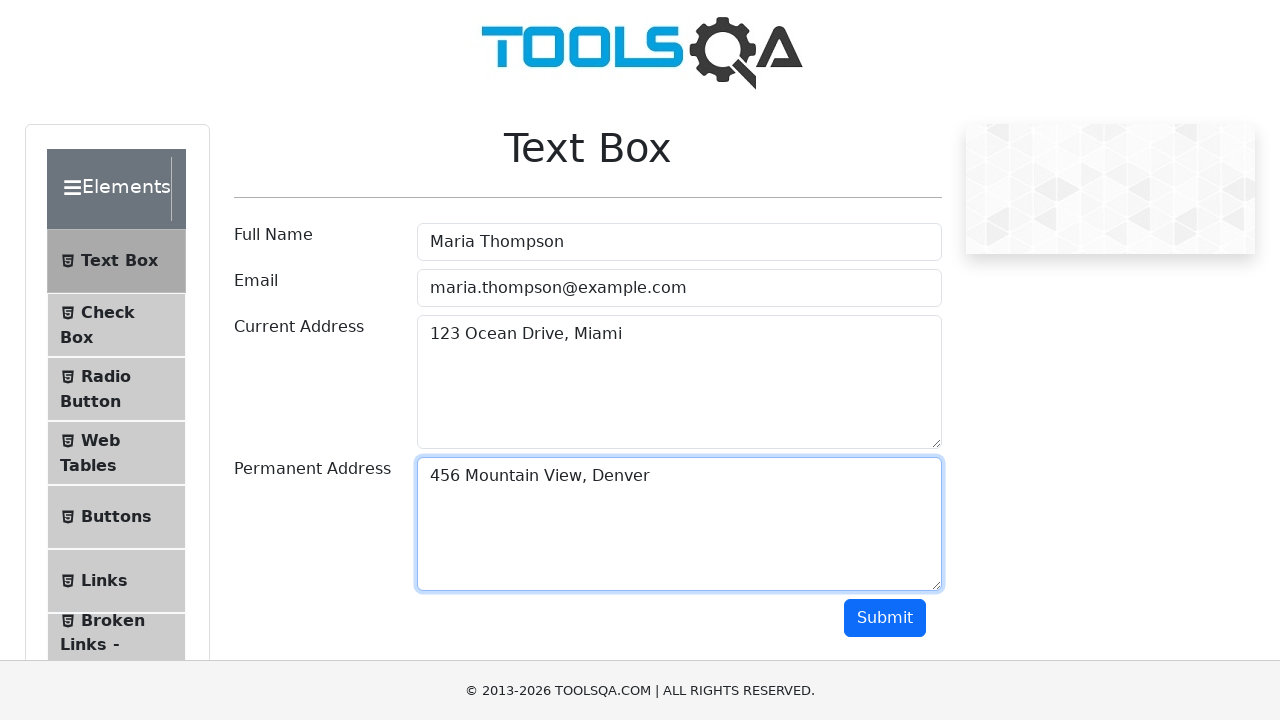

Output section with name field appeared
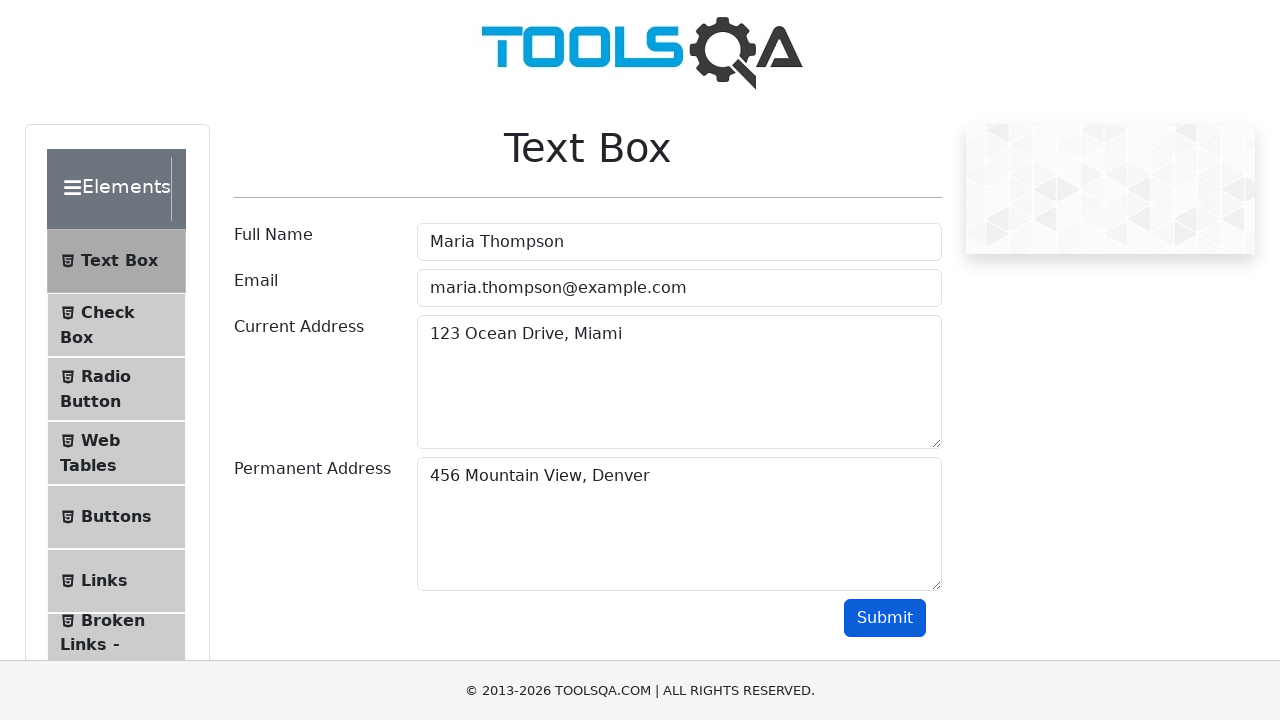

Name output field is visible and displayed
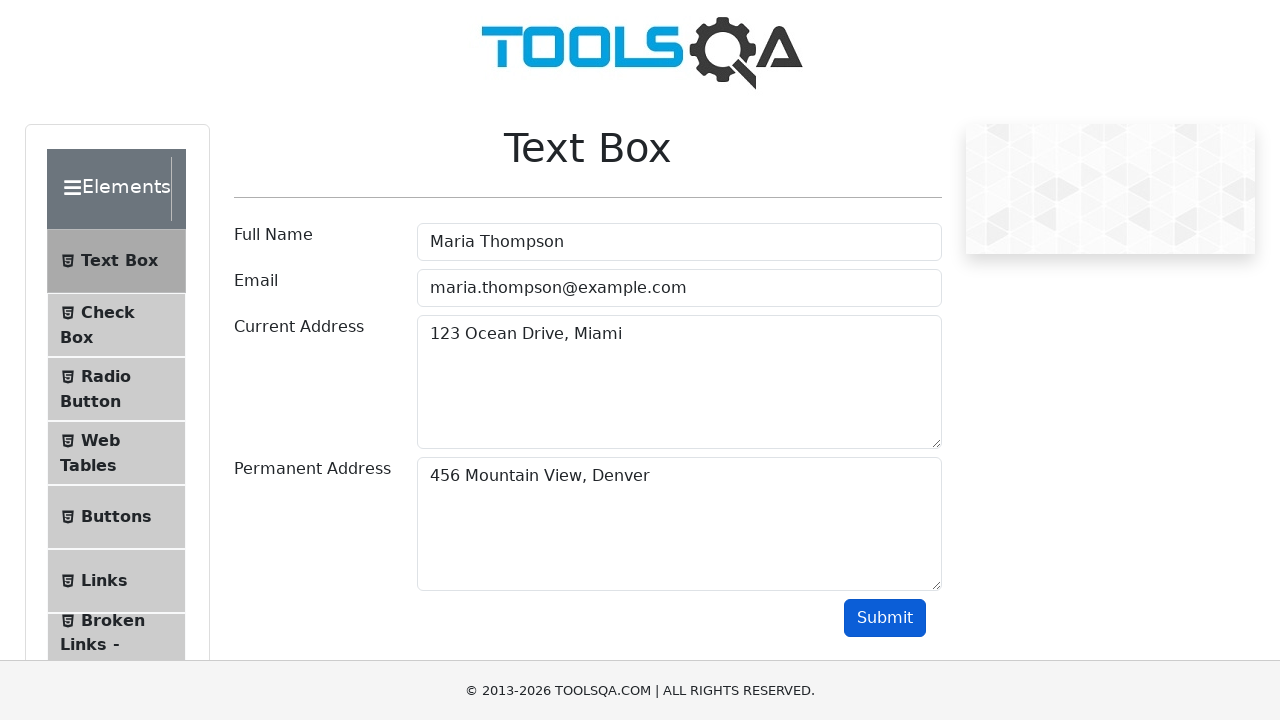

Email output field is visible and displayed
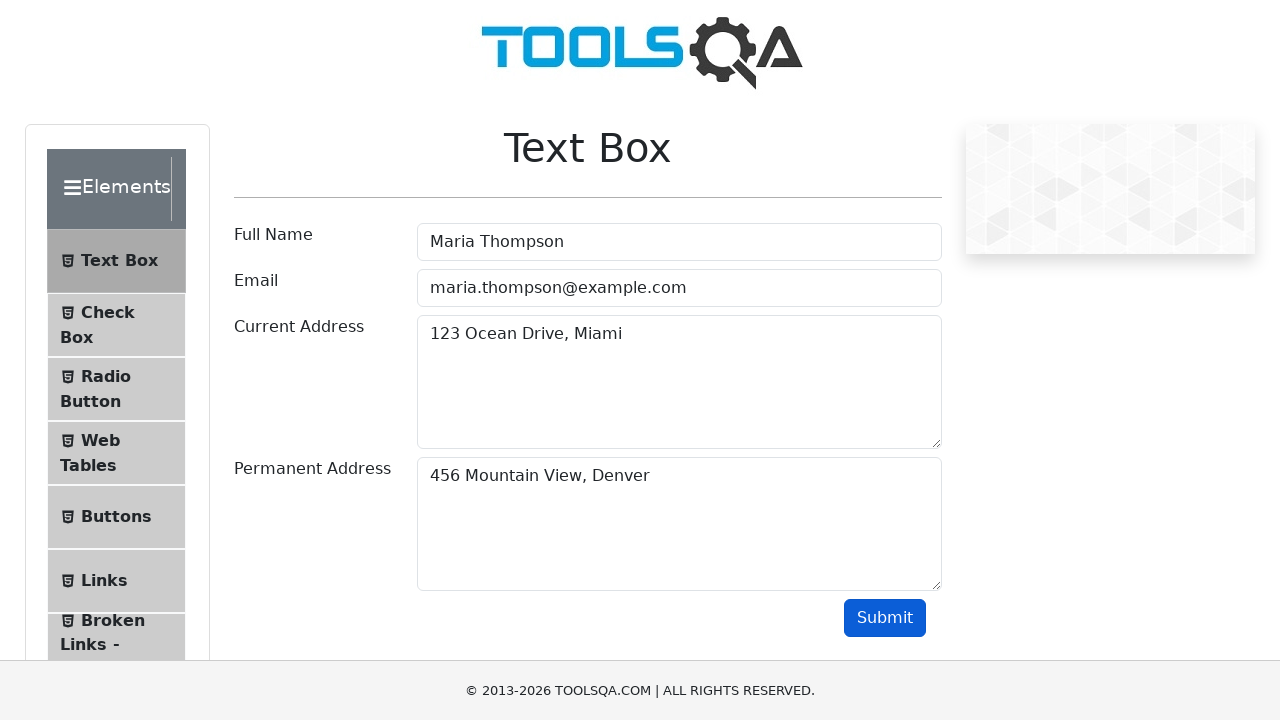

Current address output field is visible and displayed
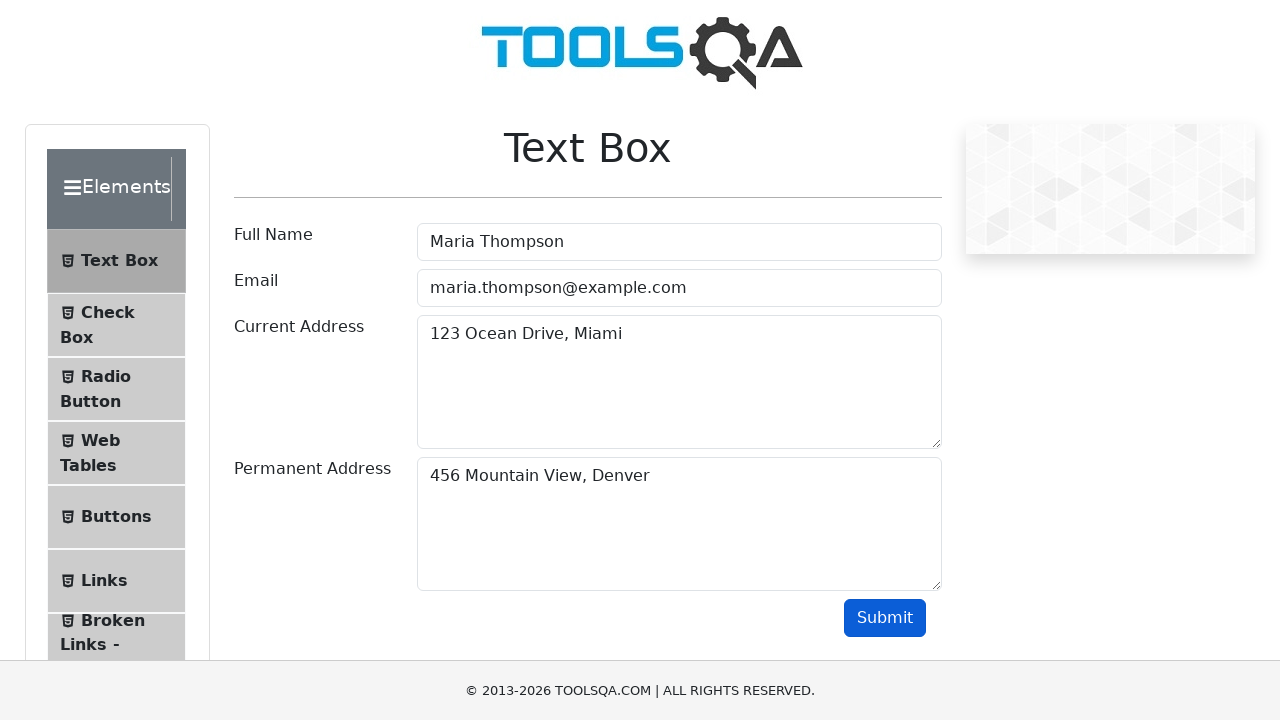

Permanent address output field is visible and displayed
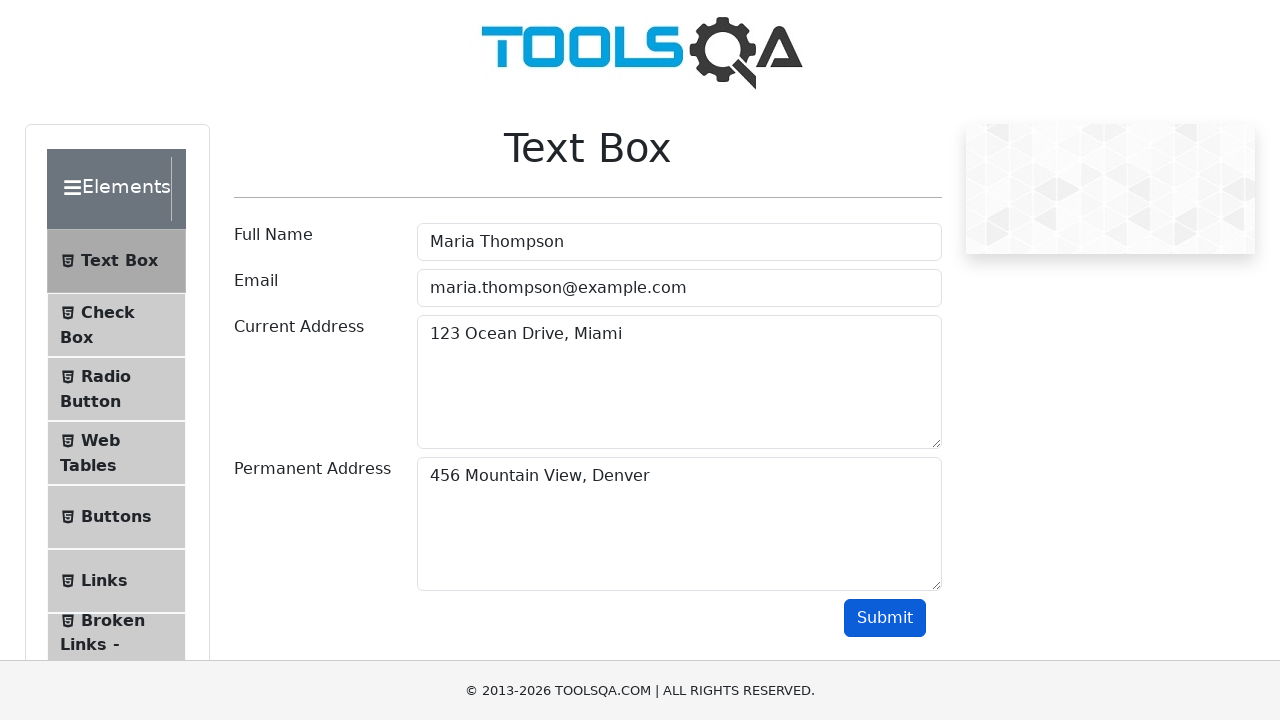

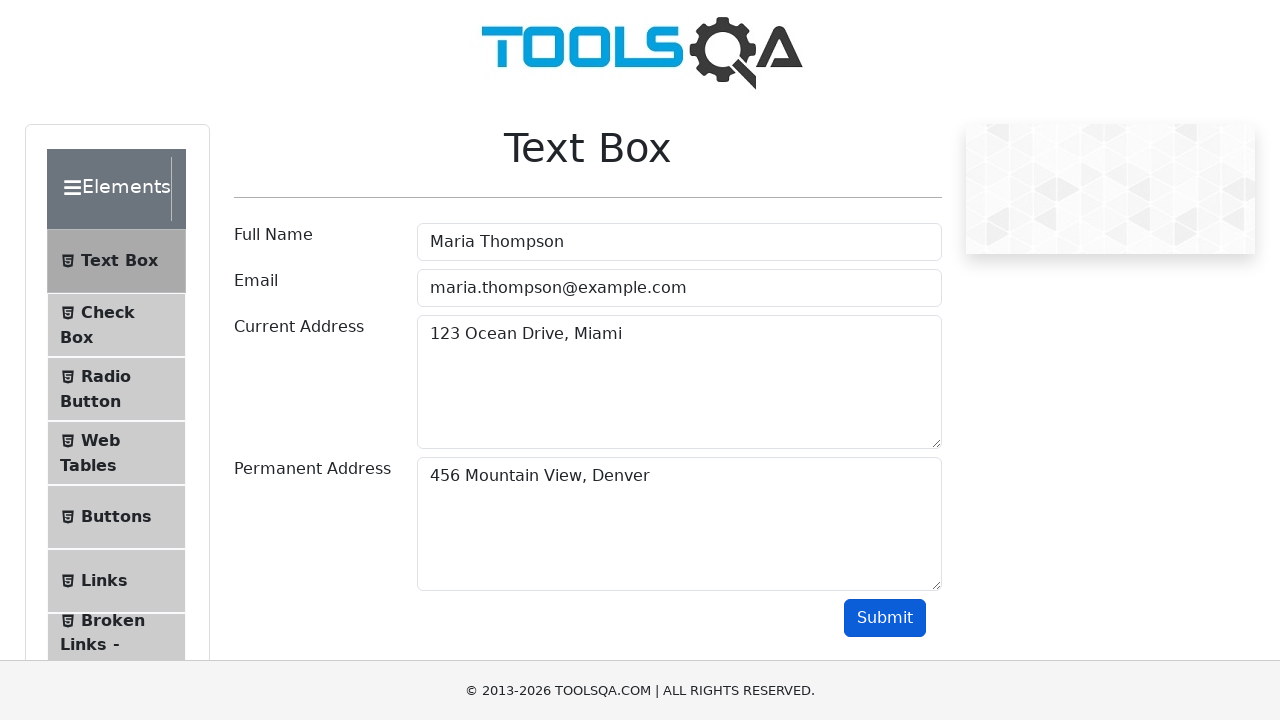